Tests tablet filtering with free shipping, brand search, and invalid price range filters on Naaptol

Starting URL: https://www.naaptol.com/

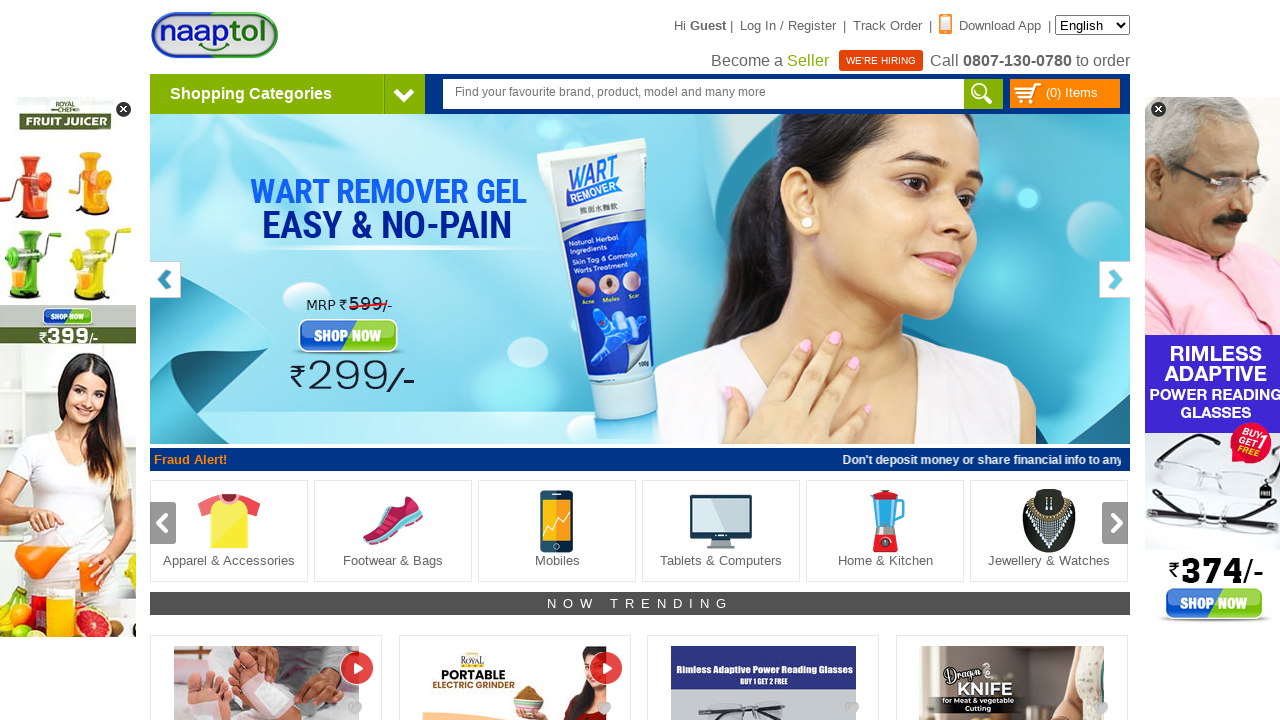

Clicked shopping categories dropdown at (404, 94) on [class='arrowNav']
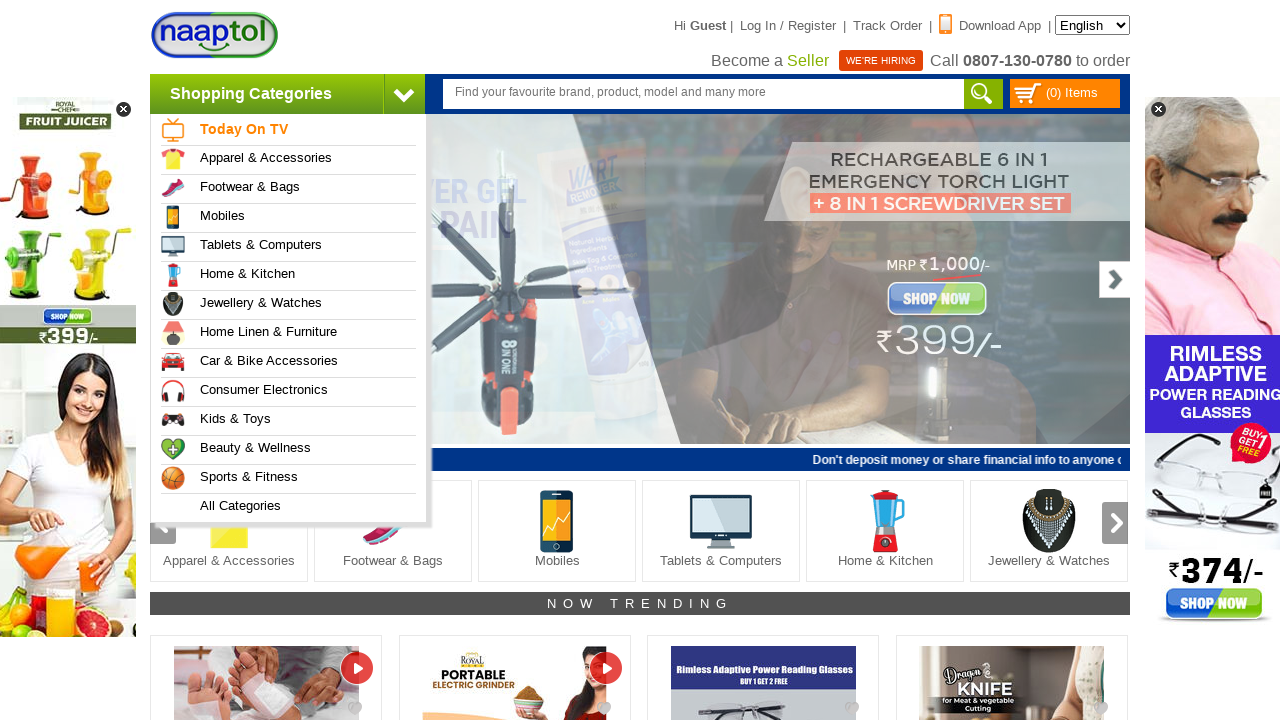

Clicked on Tablets & Computers category at (294, 247) on (//a[@href='/shop-online/computers-peripherals.html'])[1]
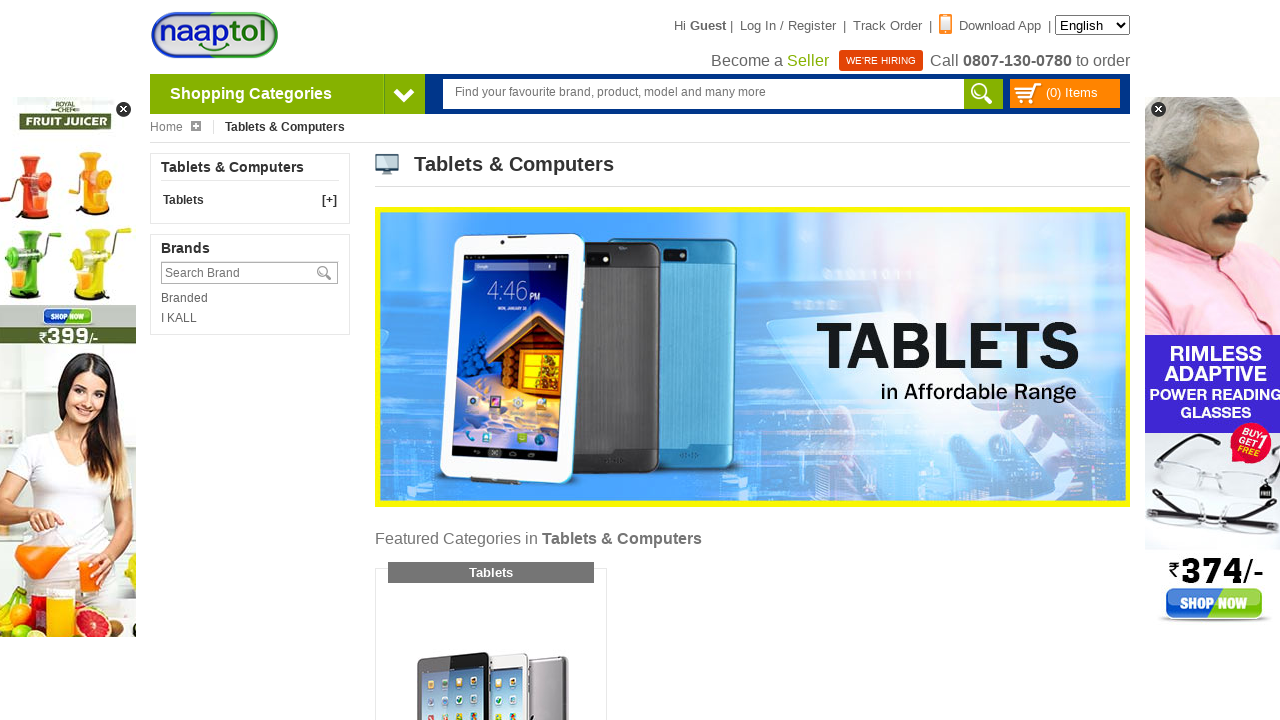

Clicked on Tablets main category at (250, 200) on [class='cate_mother']
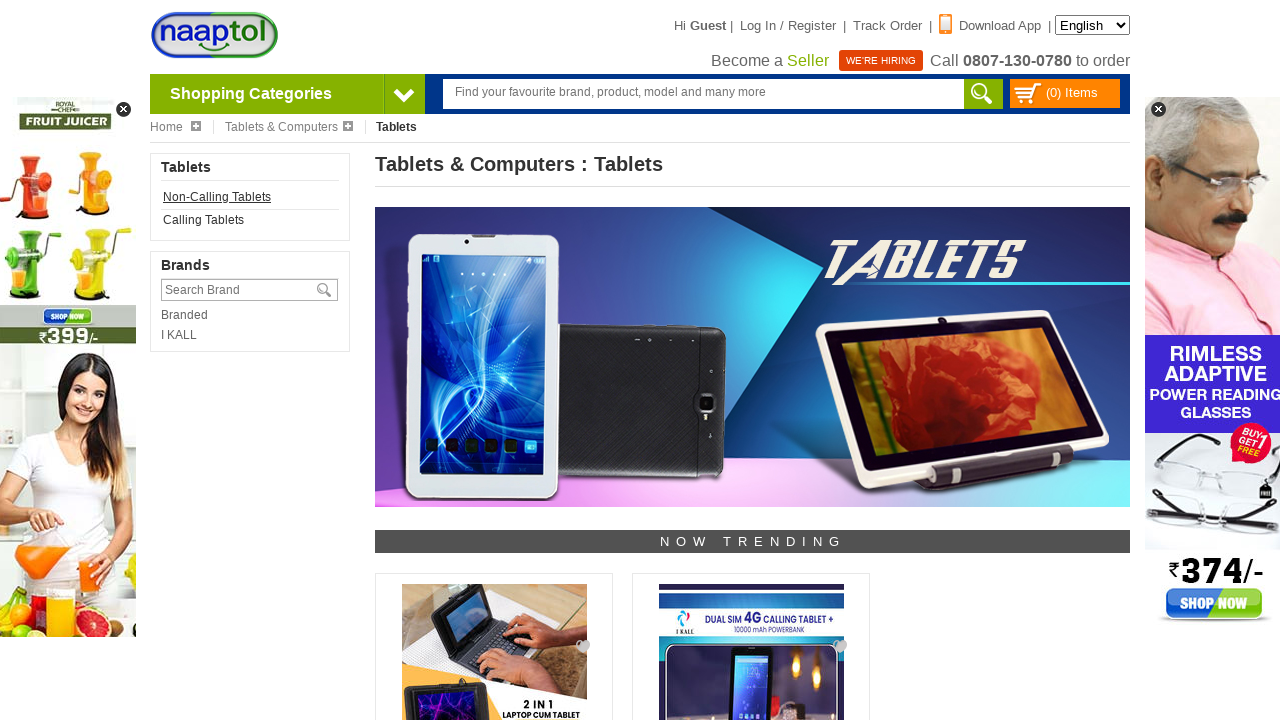

Clicked on Non-Calling Tablets subcategory at (250, 197) on [title='Non-Calling Tablets']
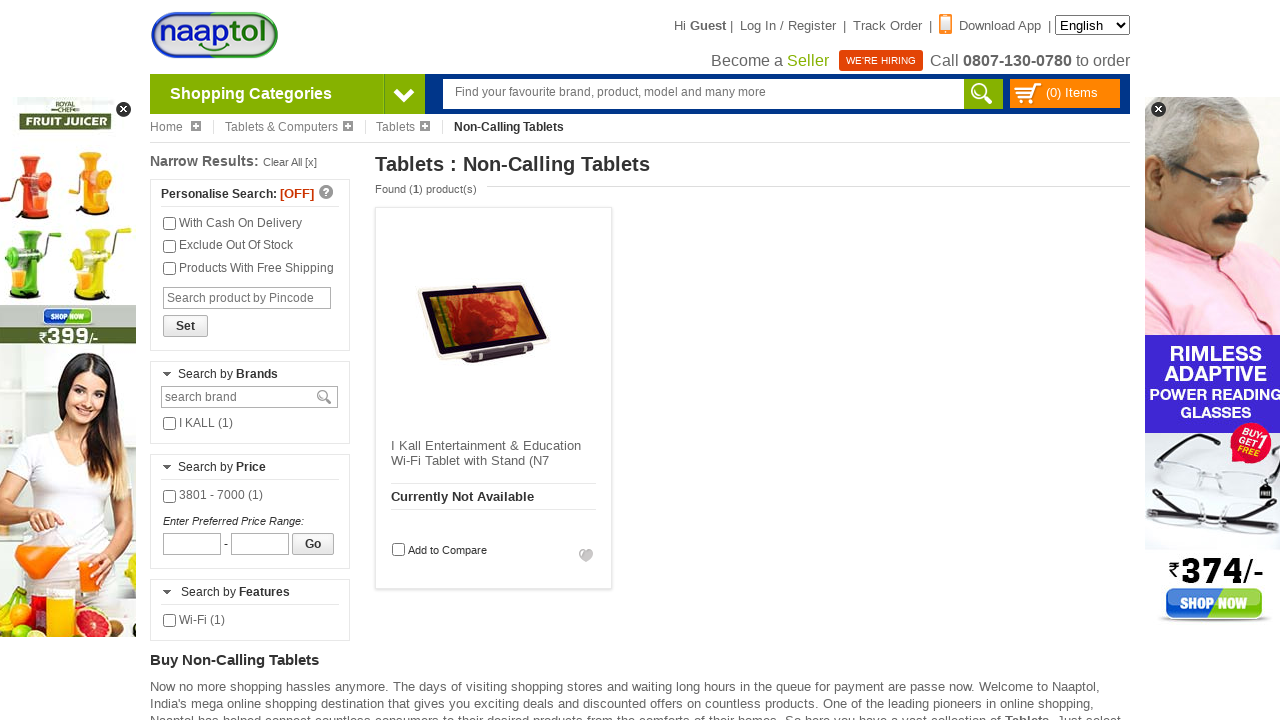

Checked free shipping filter at (170, 268) on [name='isfreeship']
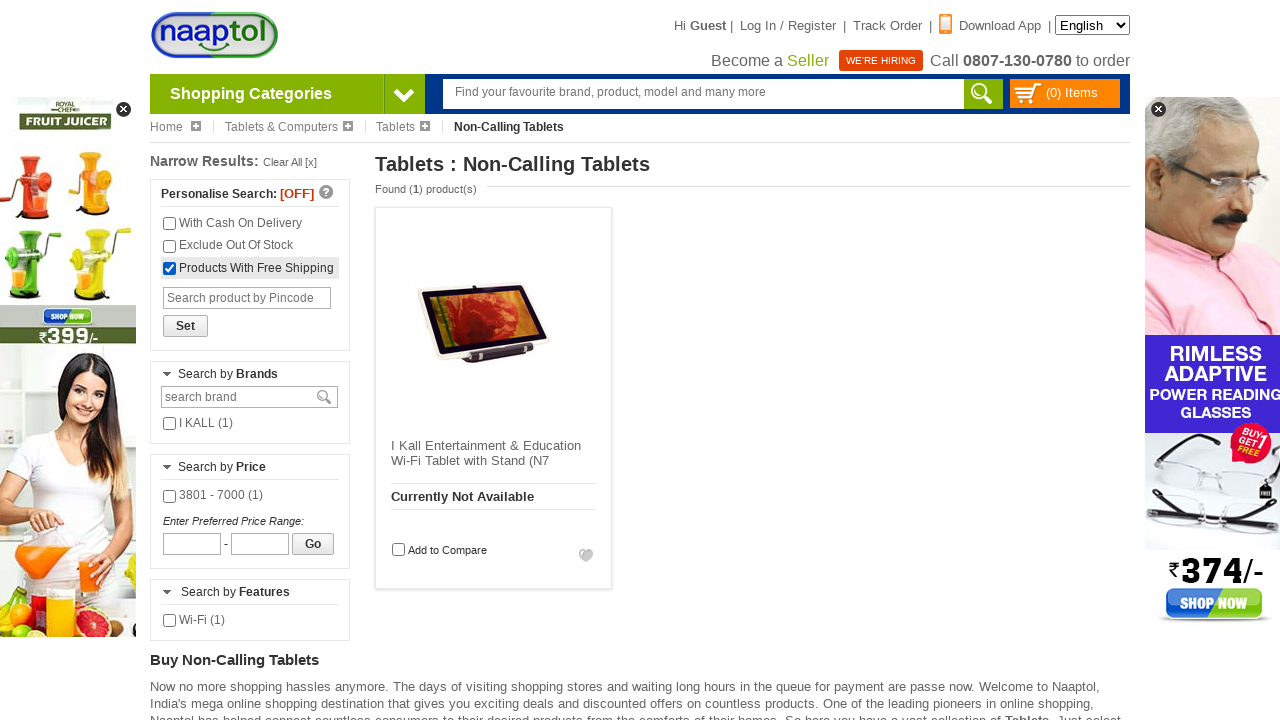

Entered pincode 211551 for free shipping on [id='pincode']
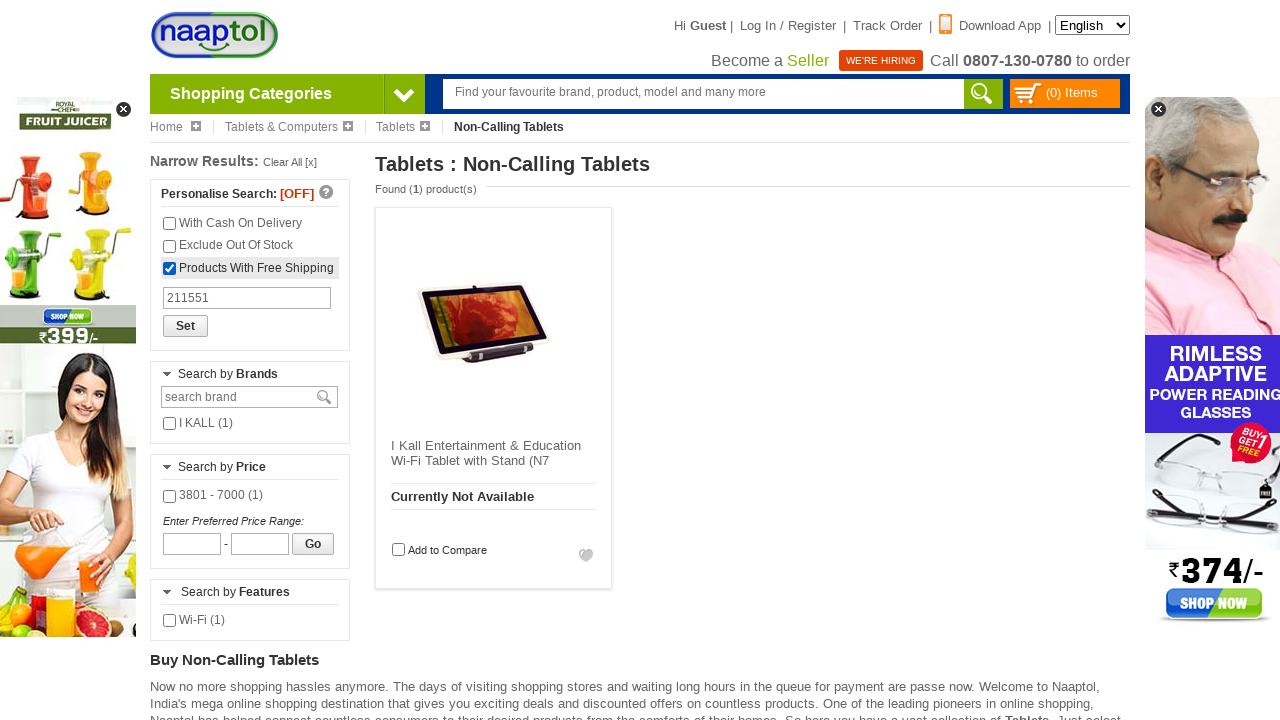

Searched for brand 'I KALL' on [placeholder='search brand']
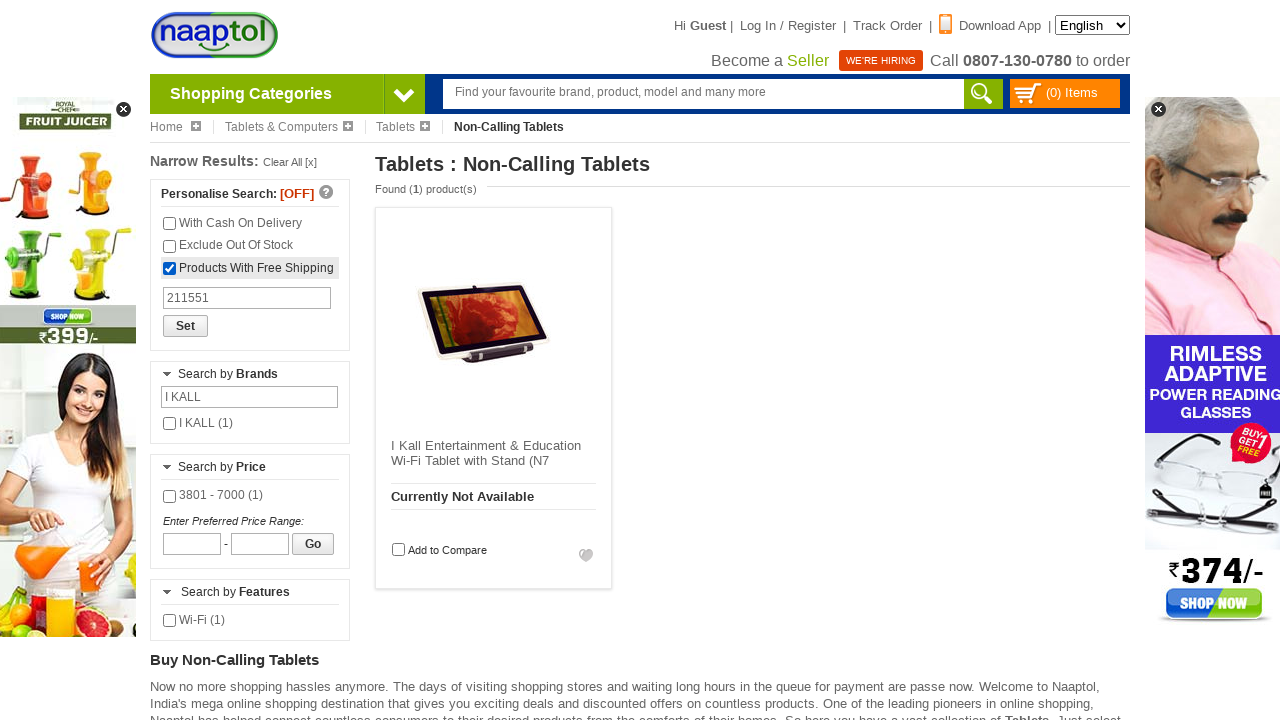

Clicked on I KALL brand filter checkbox at (170, 424) on [id='brandFilterBox38673']
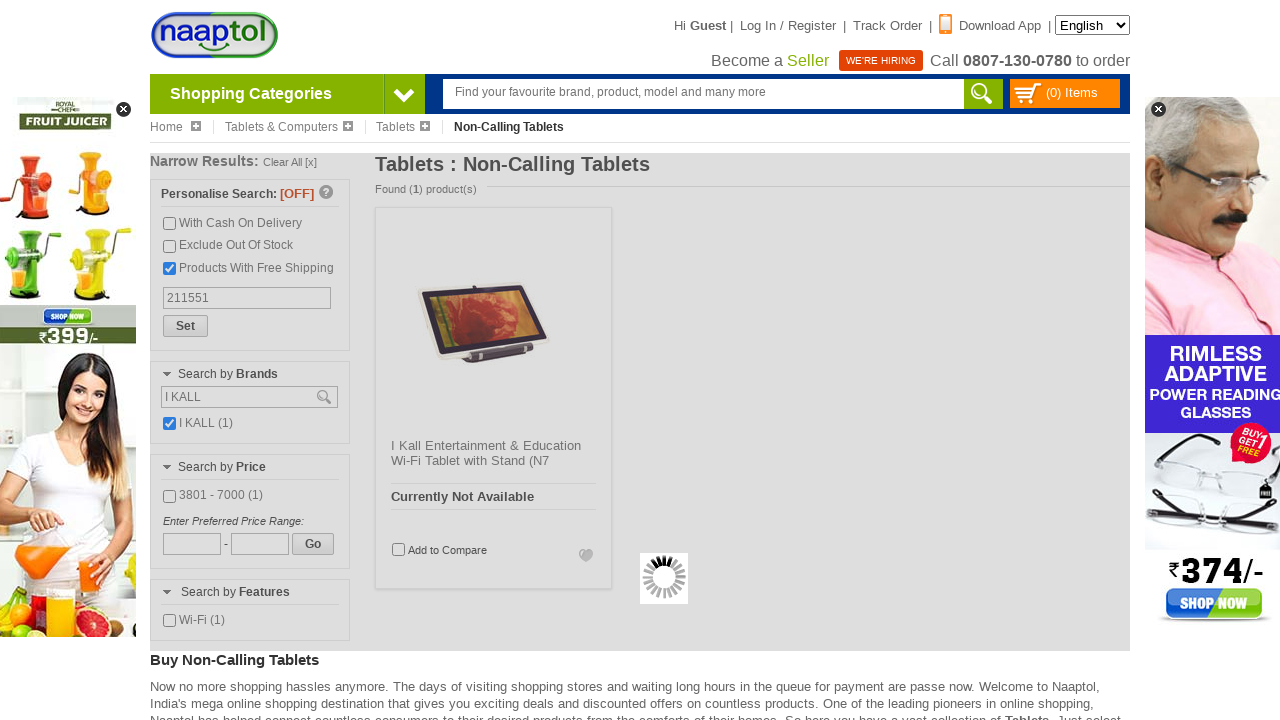

Entered maximum price range of 6000 on [id='toPriceRange']
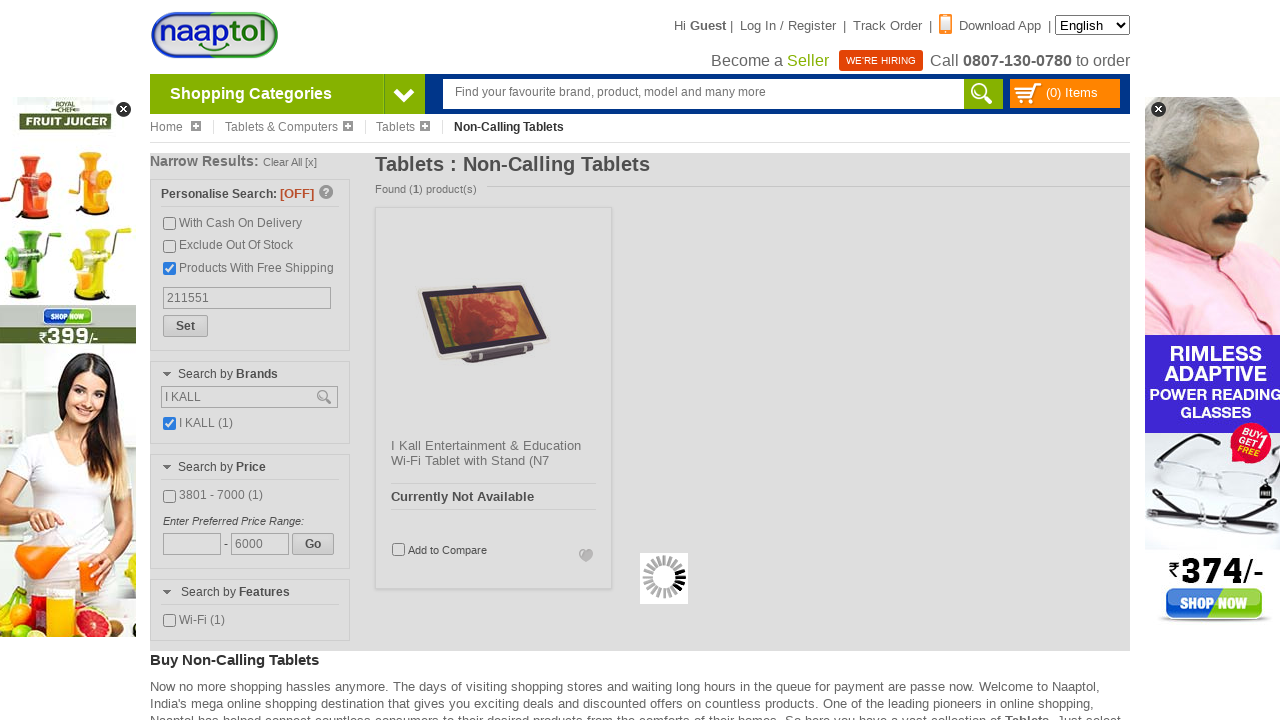

Entered minimum price range of 7678 (invalid: higher than maximum) on [name='fromPriceRange']
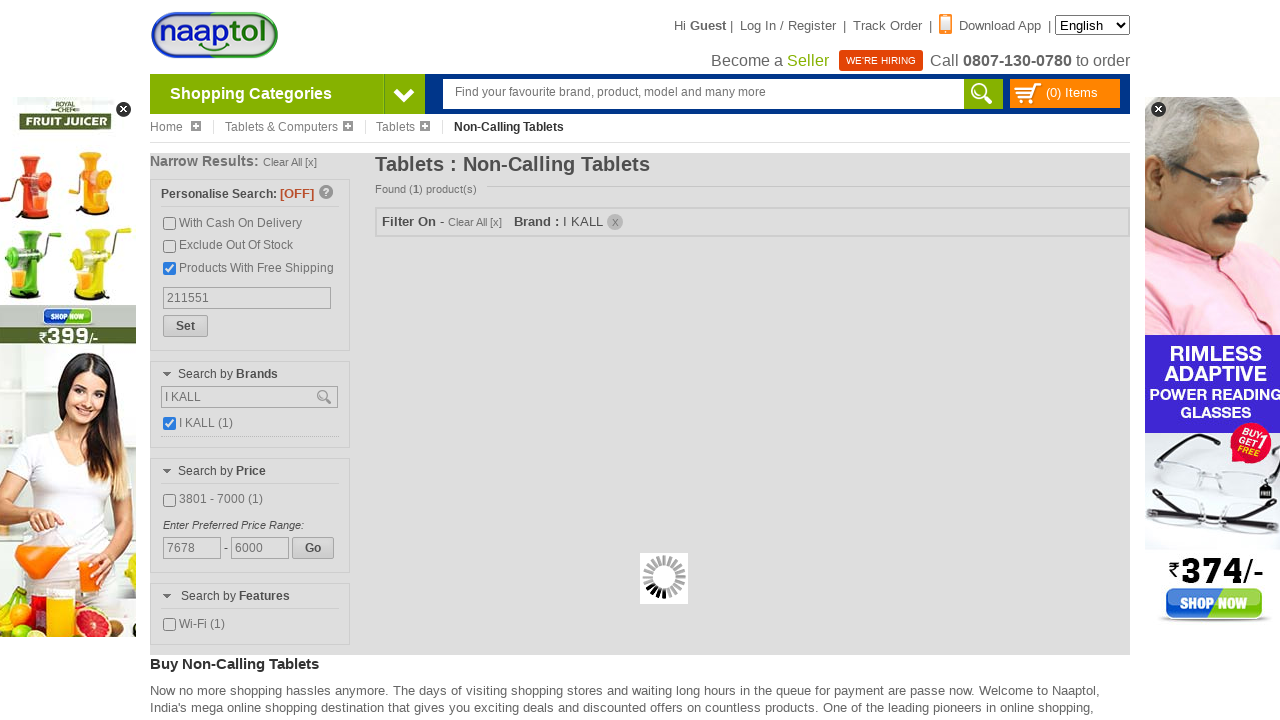

Clicked Go button to apply invalid price filter range at (313, 548) on [onclick='productSearch.setPriceRange(false)']
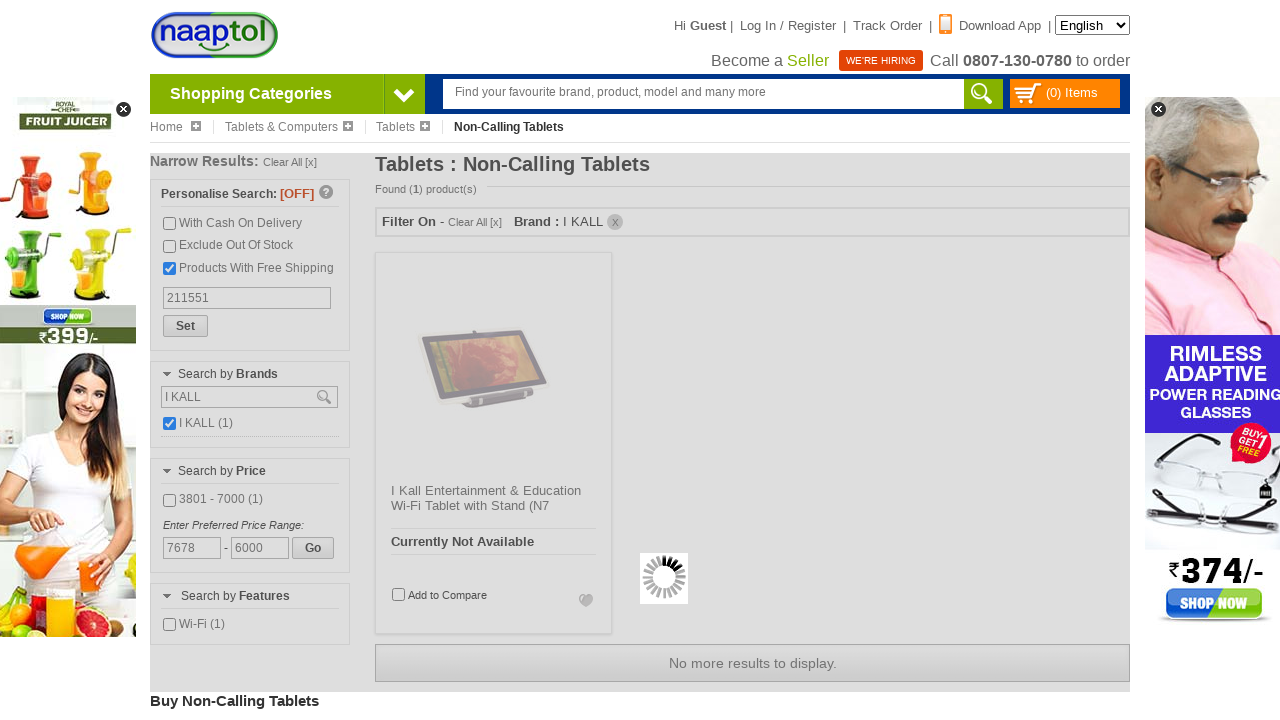

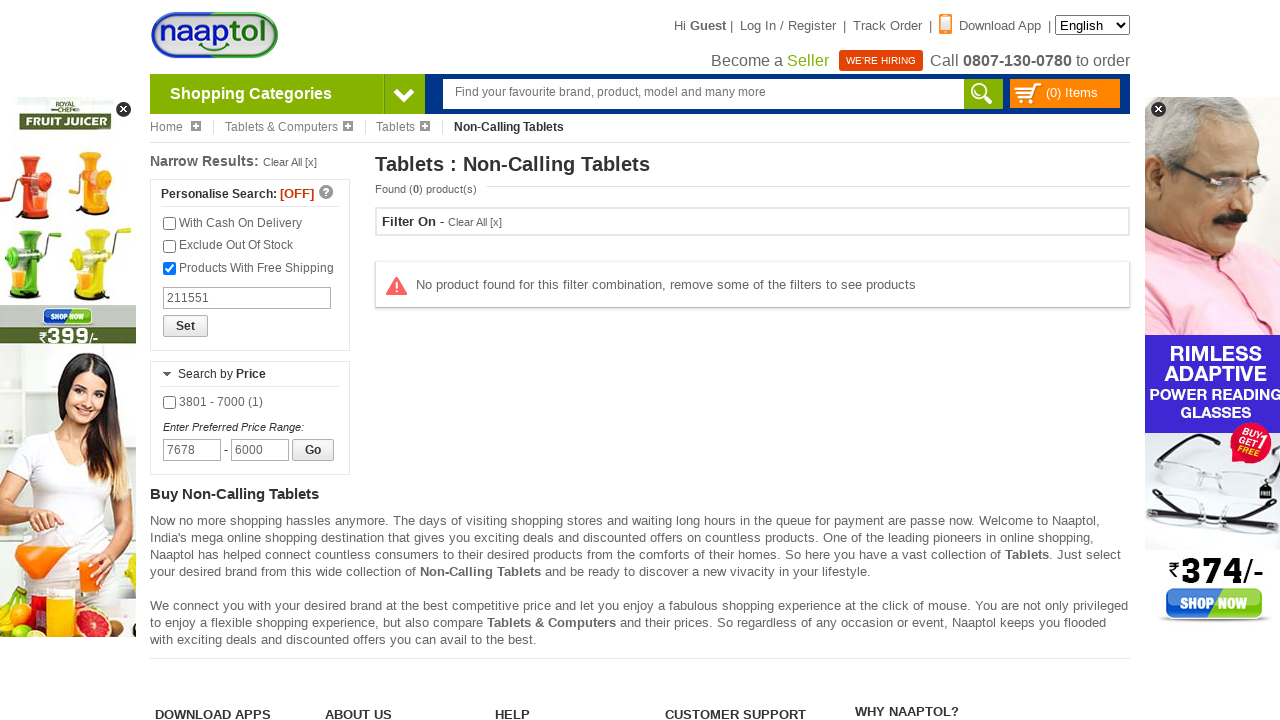